Navigates to the DemoQA accordion page and verifies that a form dropdown element is displayed on the page

Starting URL: https://demoqa.com/accordian

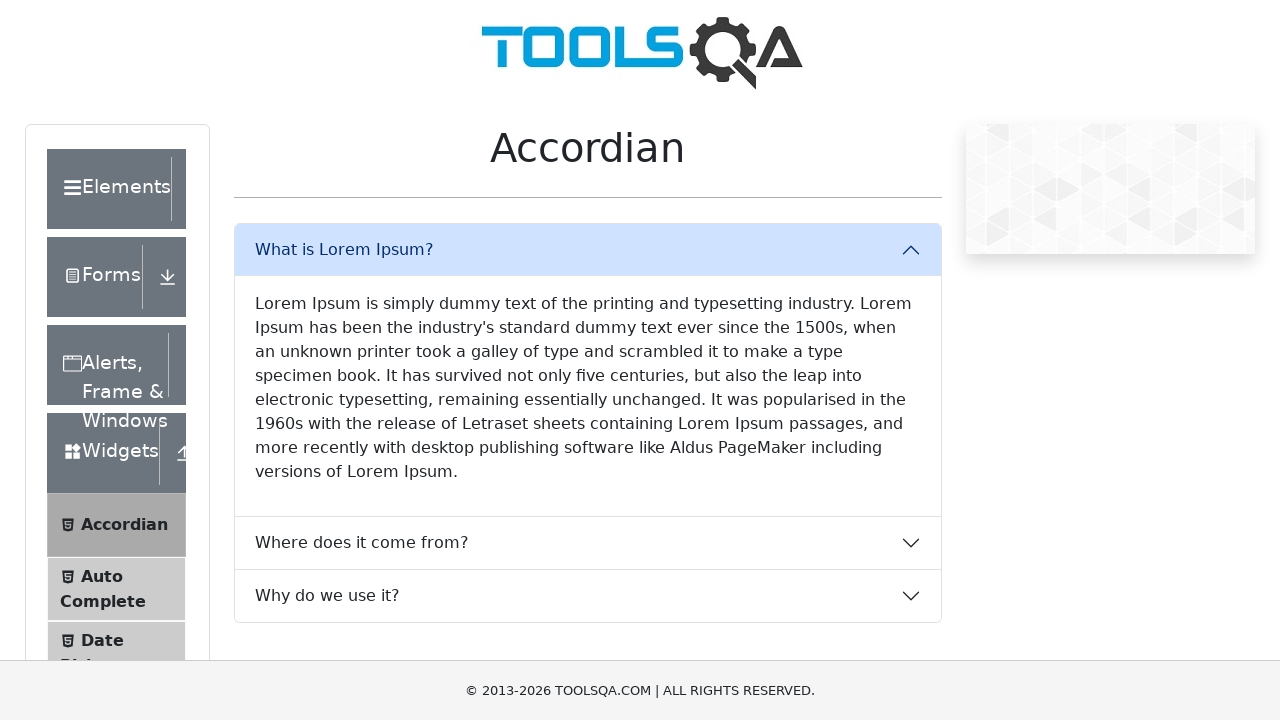

Navigated to DemoQA accordion page
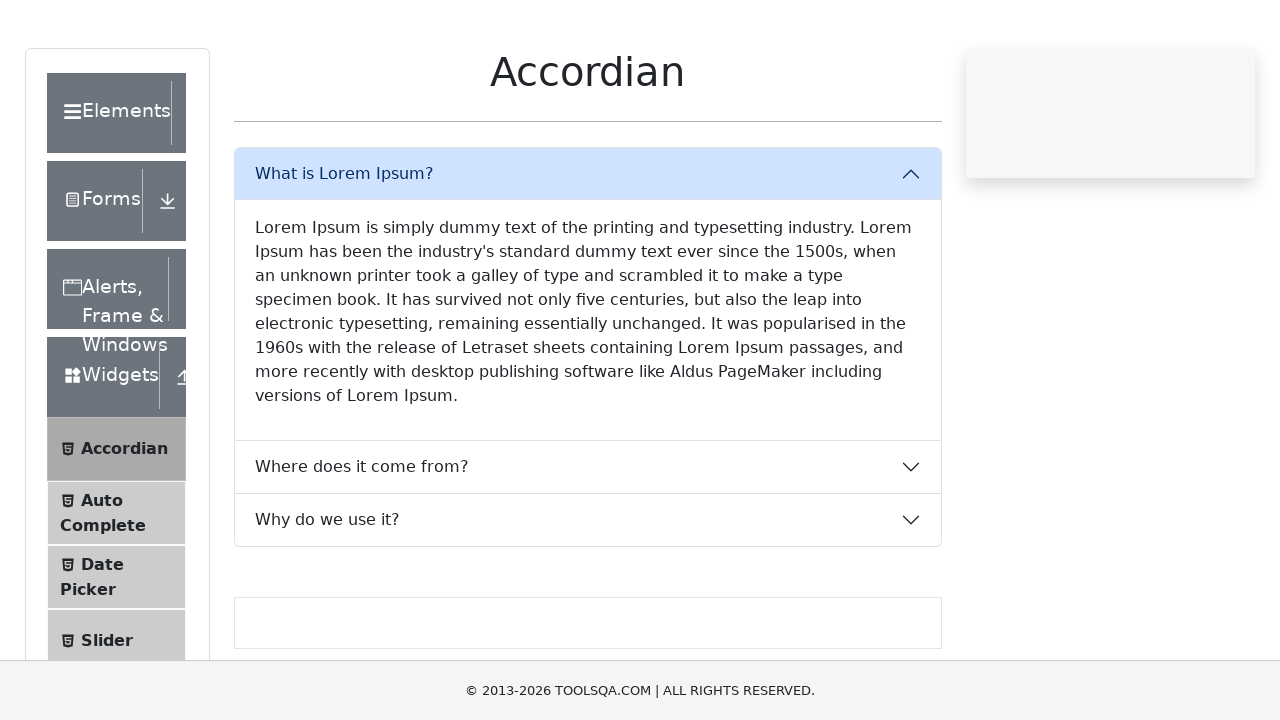

Forms dropdown element selector attached and loaded
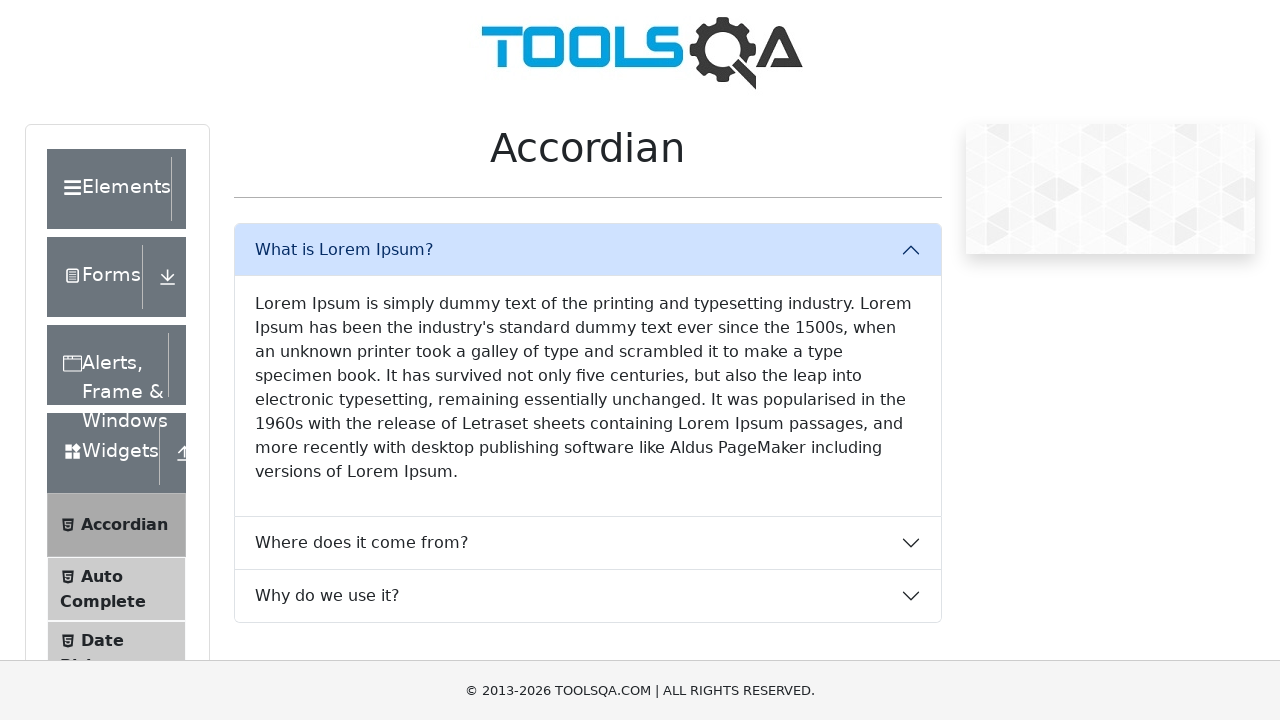

Located forms dropdown element on page
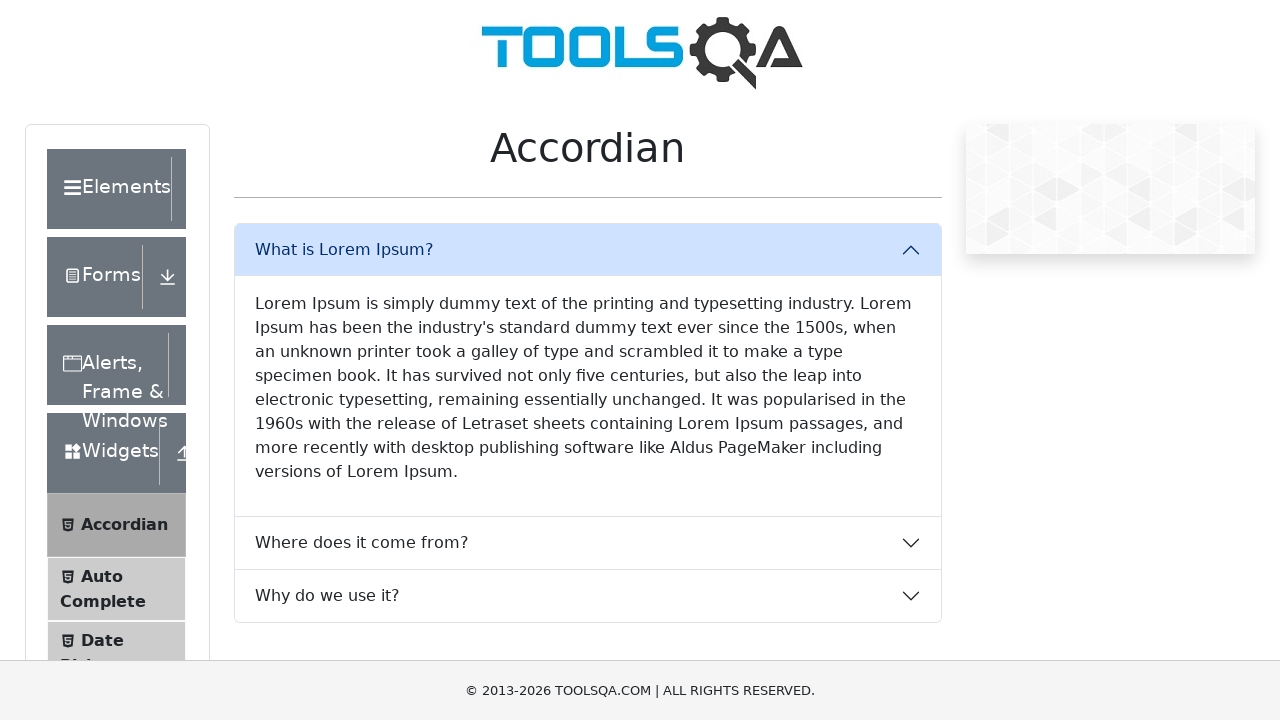

Verified forms dropdown element is displayed on the page
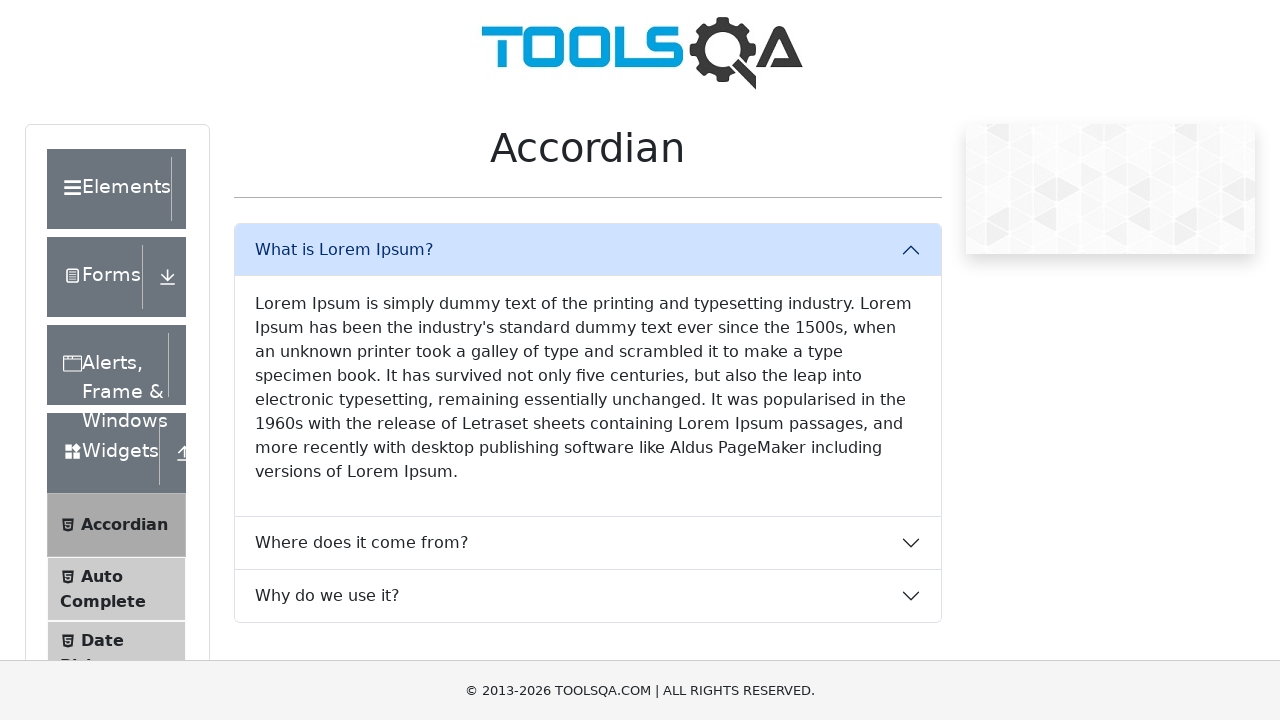

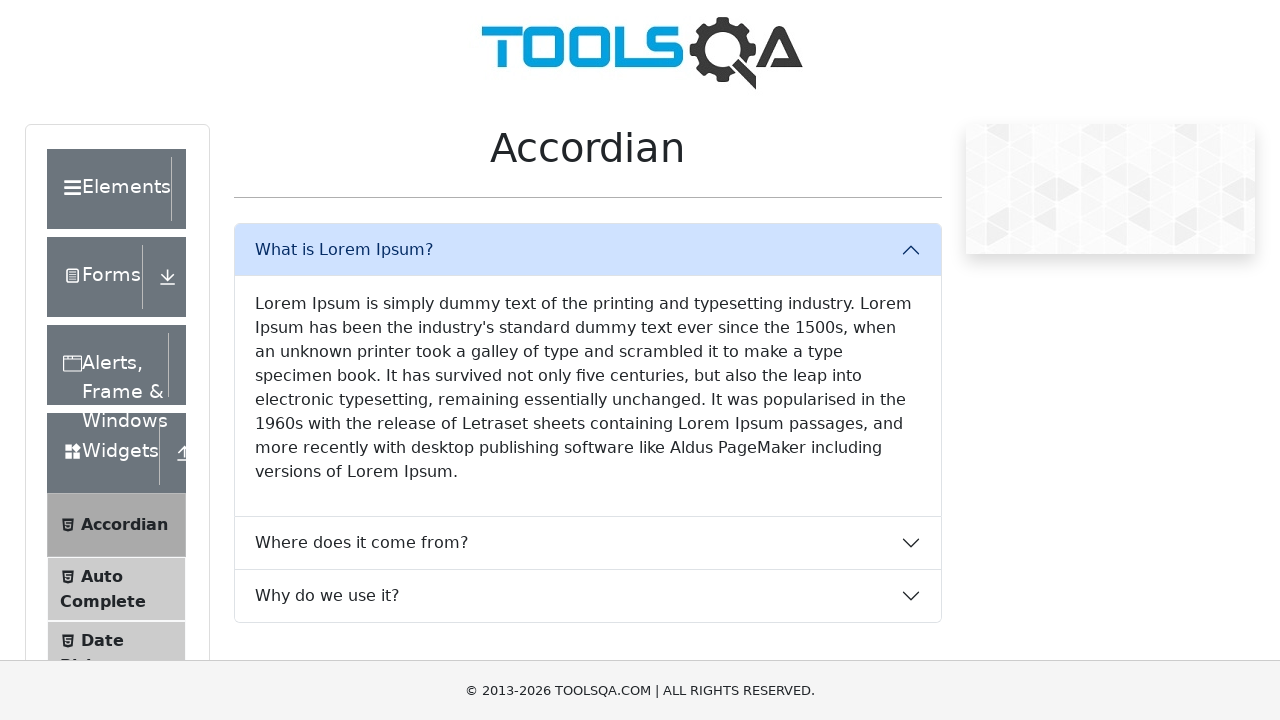